Tests complete registration flow by entering zip code, filling out registration form with user details, and submitting

Starting URL: https://www.sharelane.com/cgi-bin/register.py

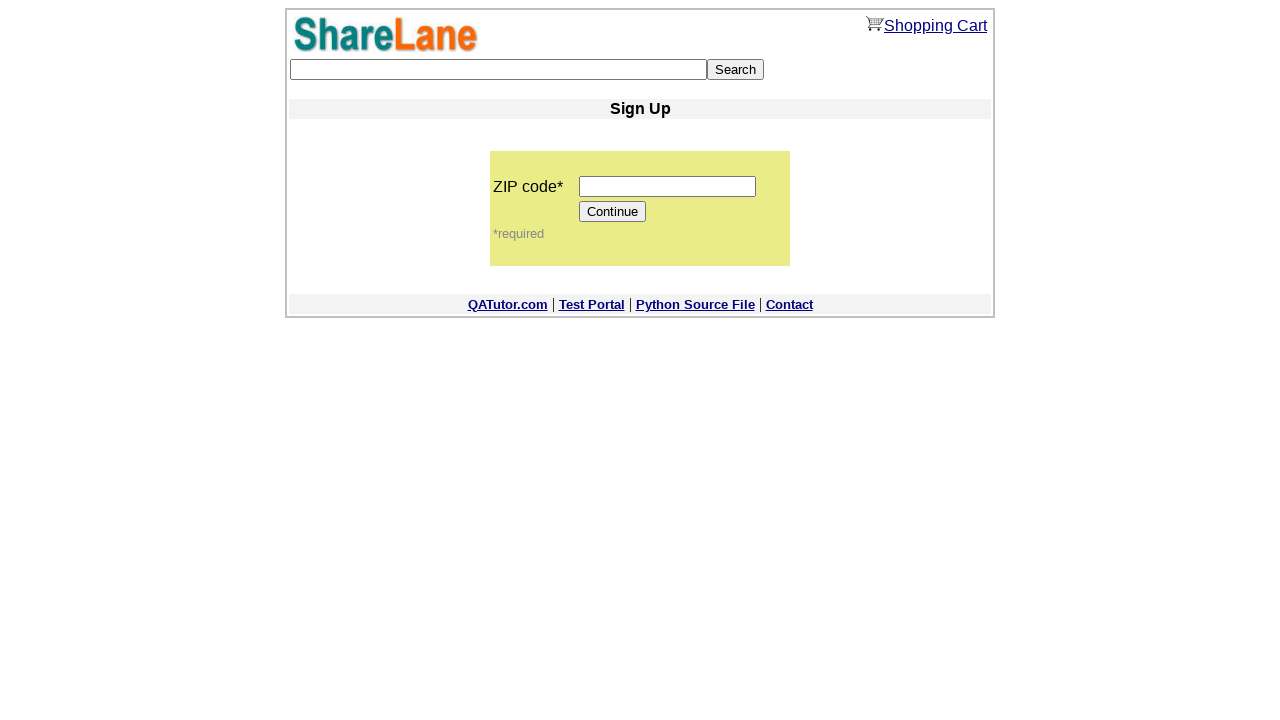

Entered zip code '11111' in zip code field on input[name='zip_code']
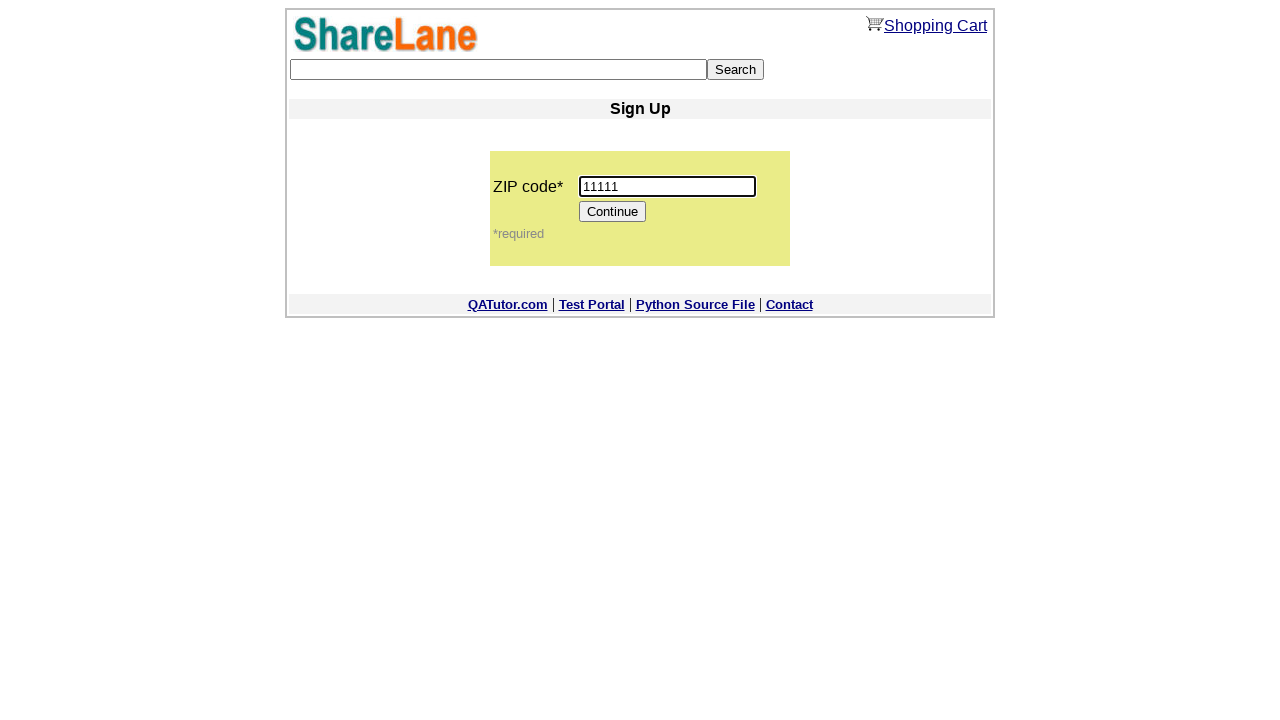

Clicked Continue button to proceed to registration form at (613, 212) on input[value='Continue']
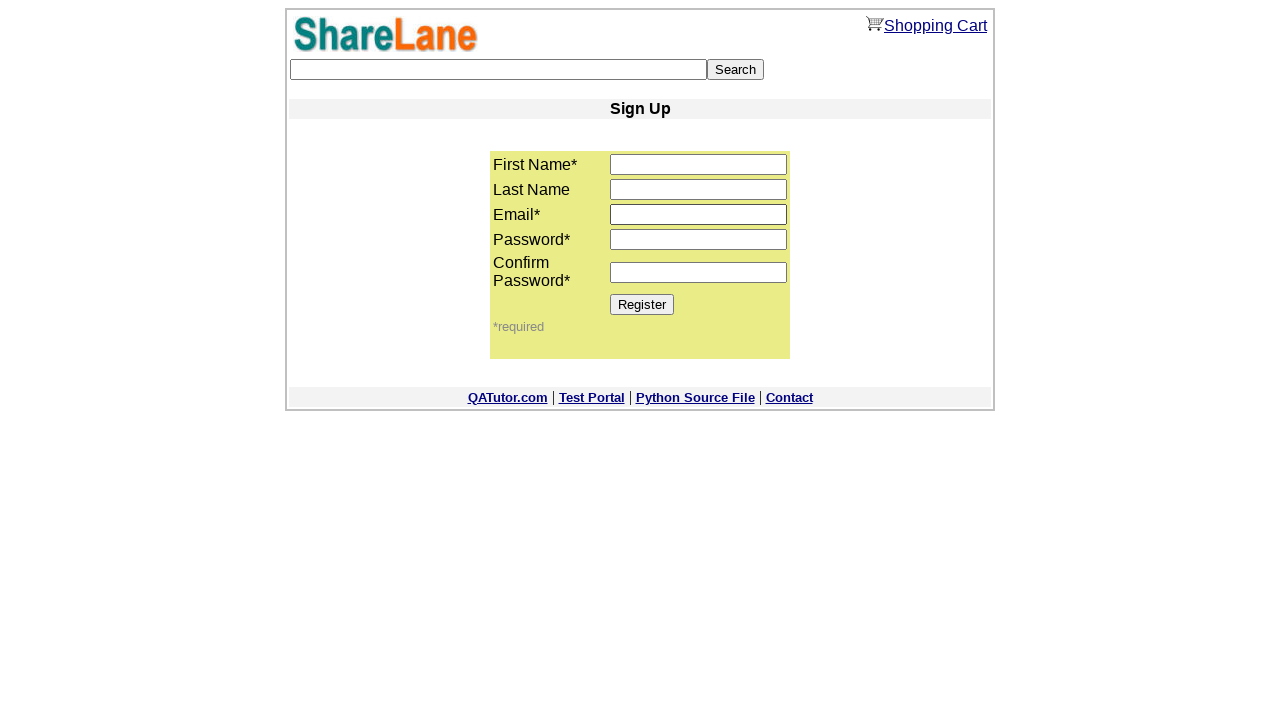

Entered first name 'Pharaone' in first name field on input[name='first_name']
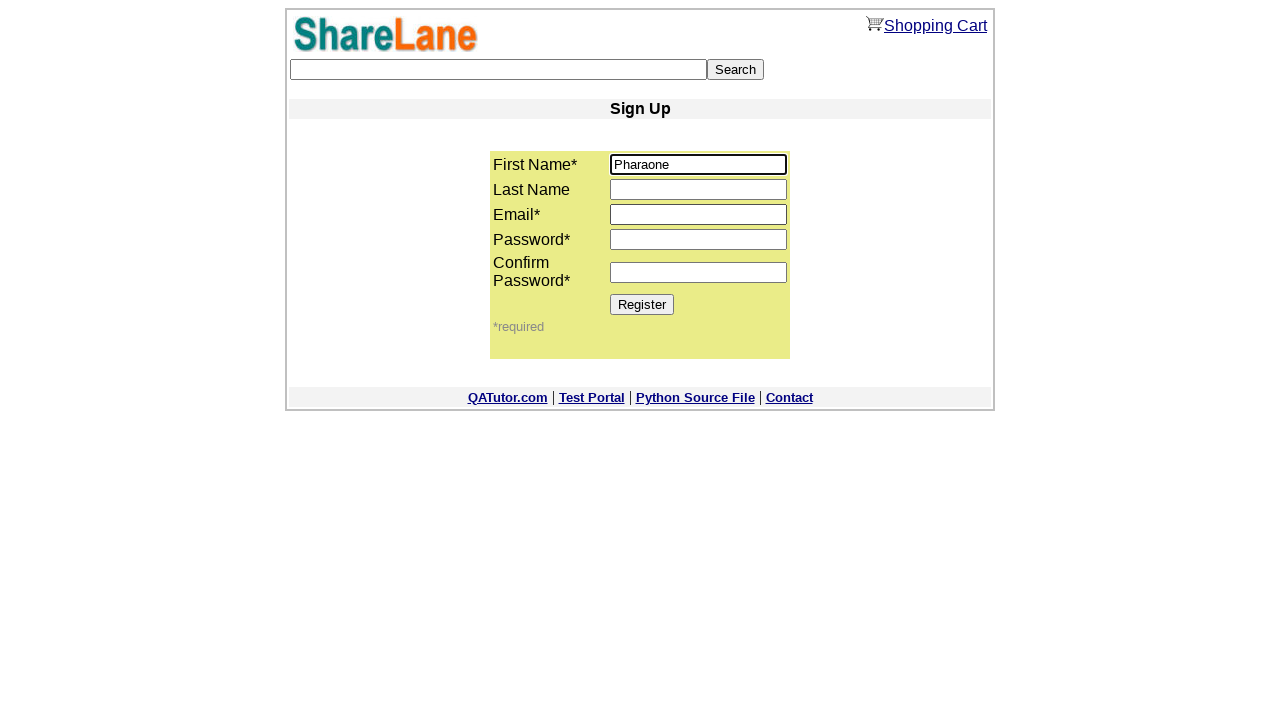

Entered email 'Test@ma.il' in email field on input[name='email']
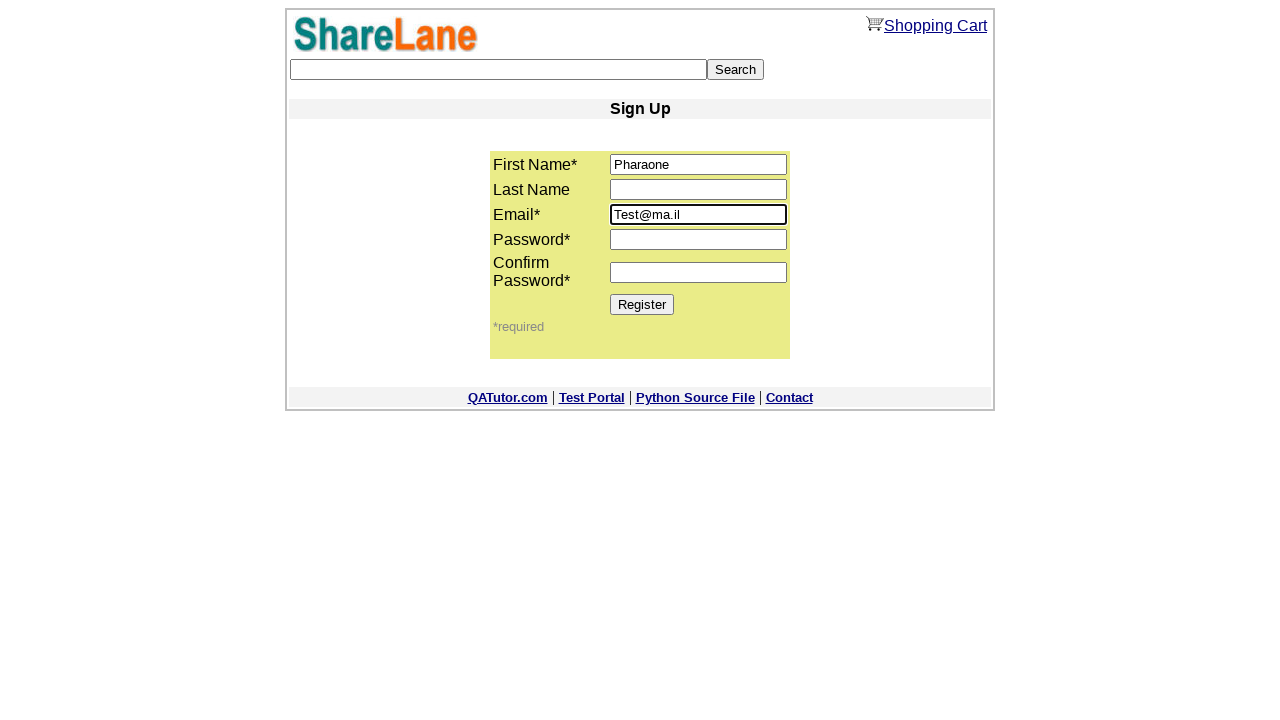

Entered password in password1 field on input[name='password1']
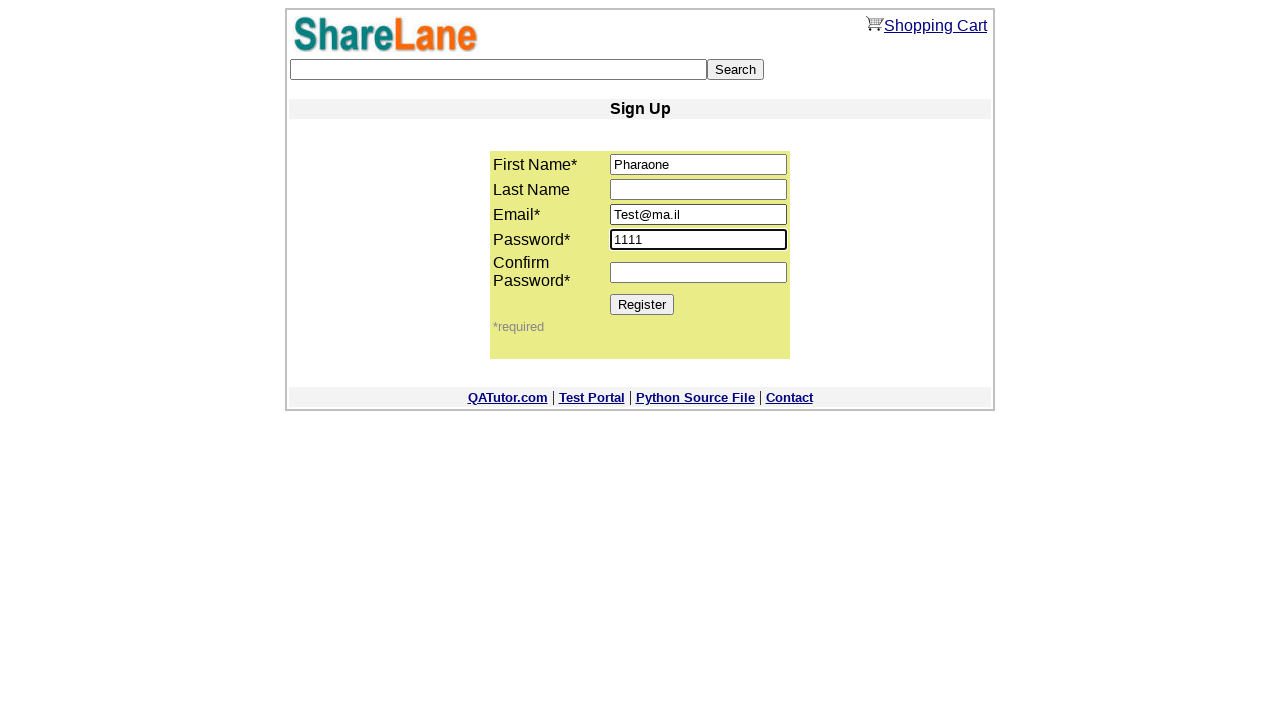

Entered password confirmation in password2 field on input[name='password2']
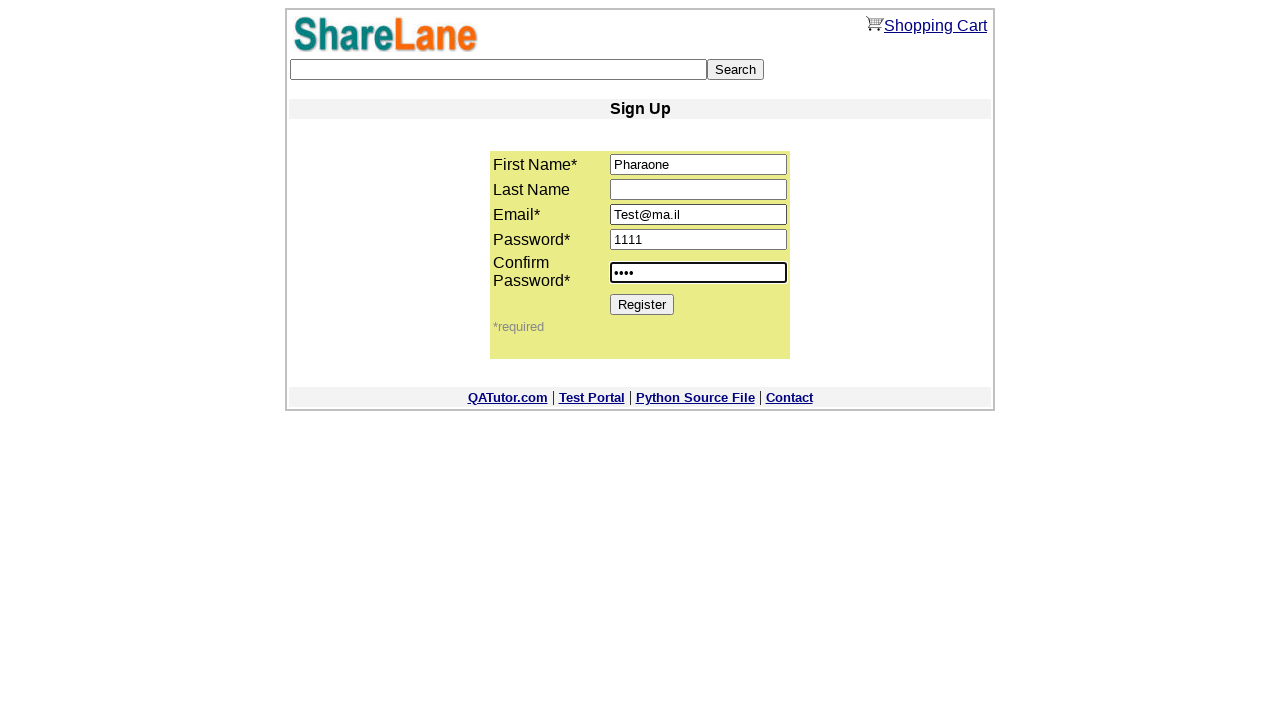

Clicked Register button to submit registration form at (642, 304) on input[value='Register']
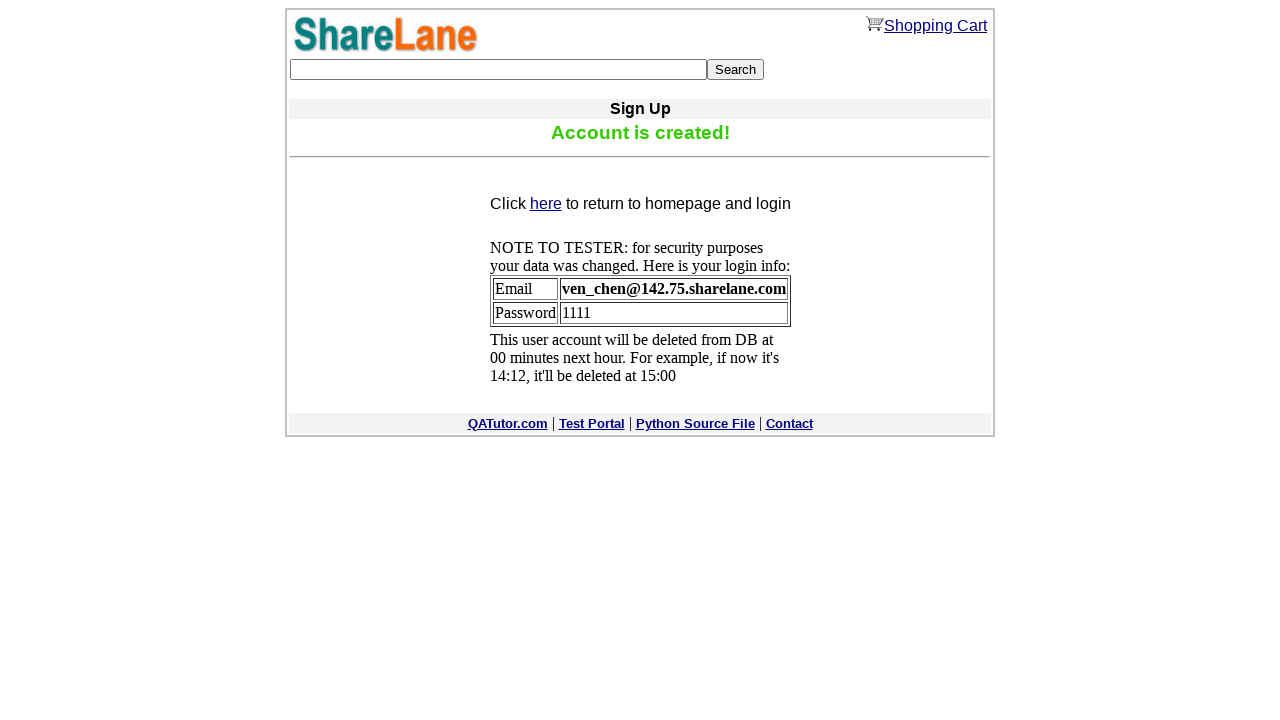

Registration confirmation message appeared
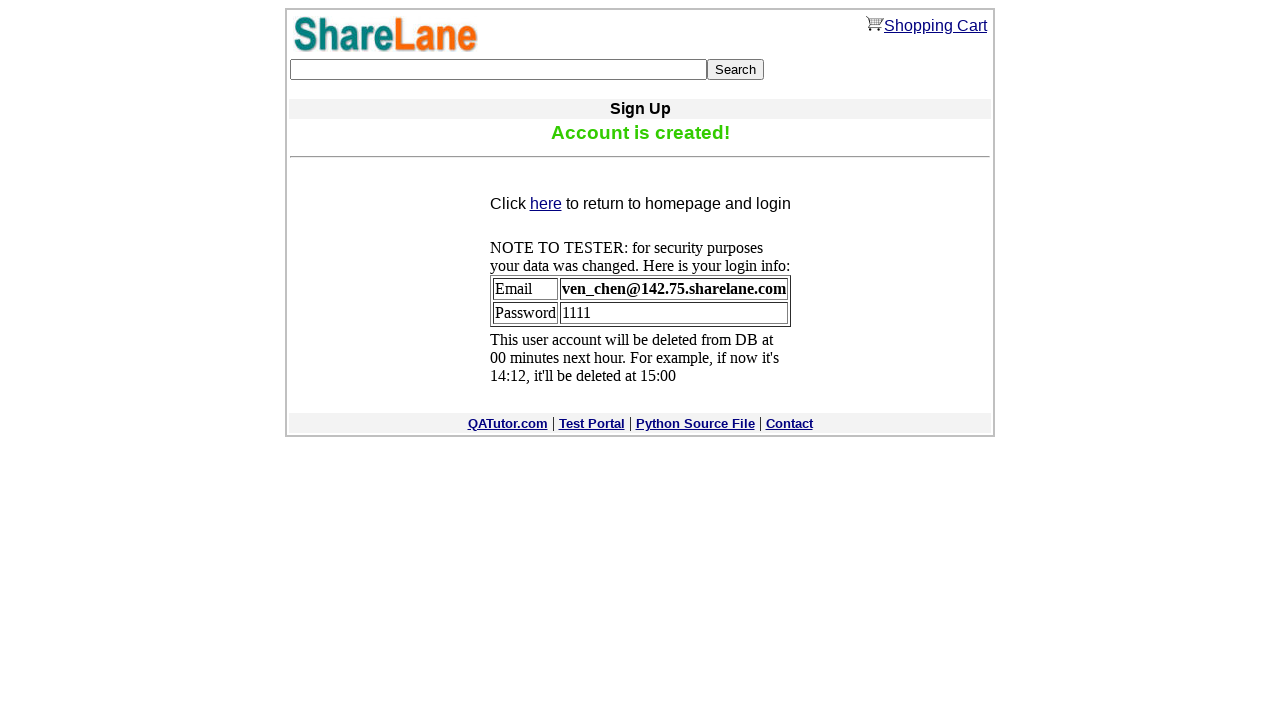

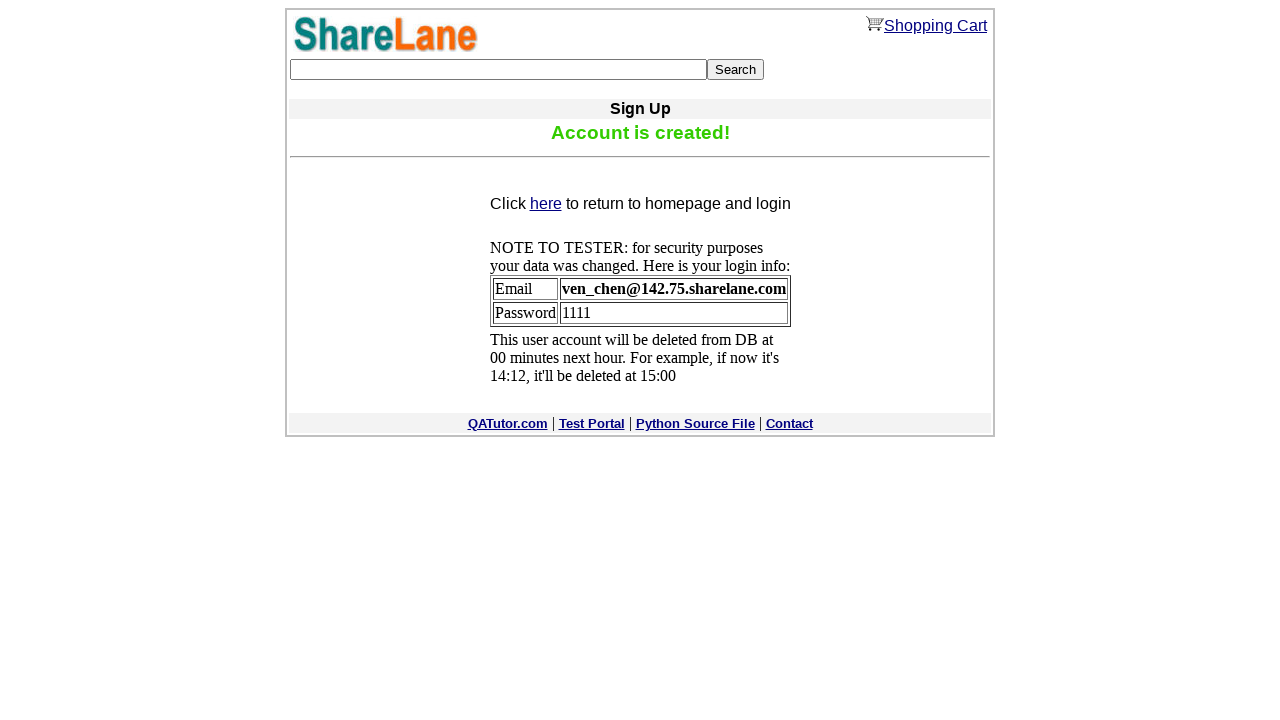